Navigates to WebstaurantStore website and verifies the page loads

Starting URL: https://www.webstaurantstore.com/

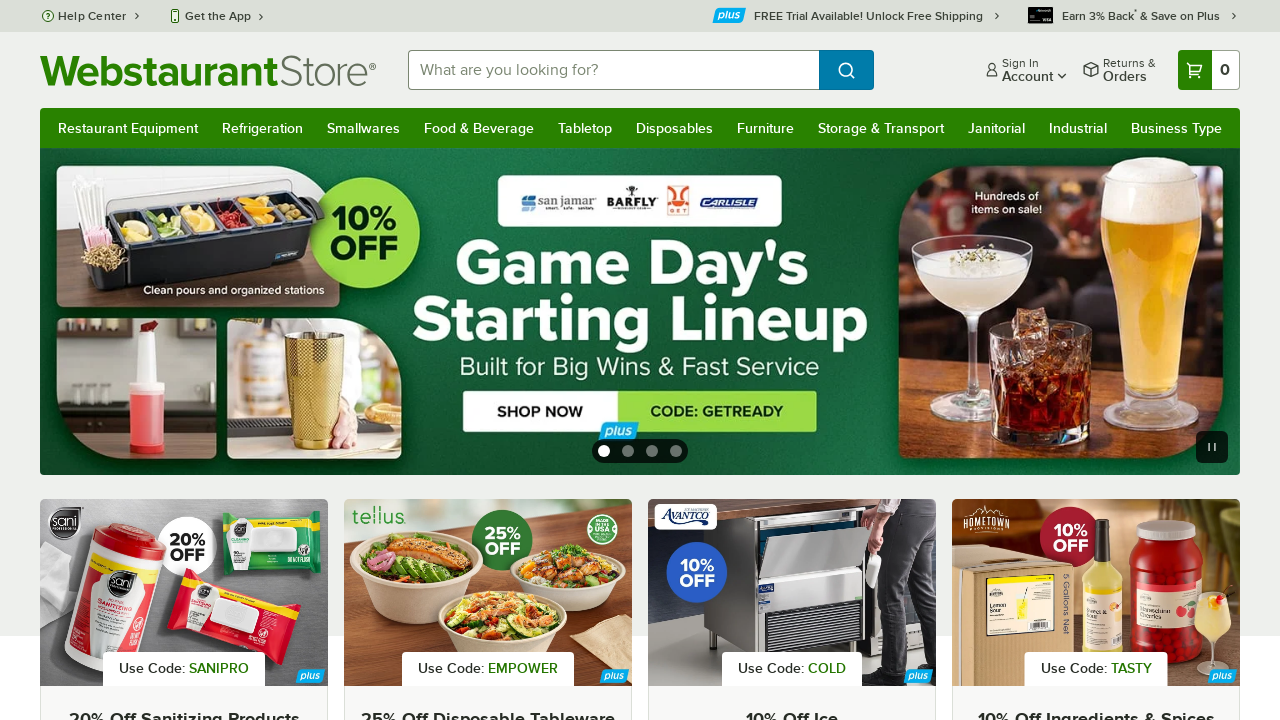

Navigated to WebstaurantStore website
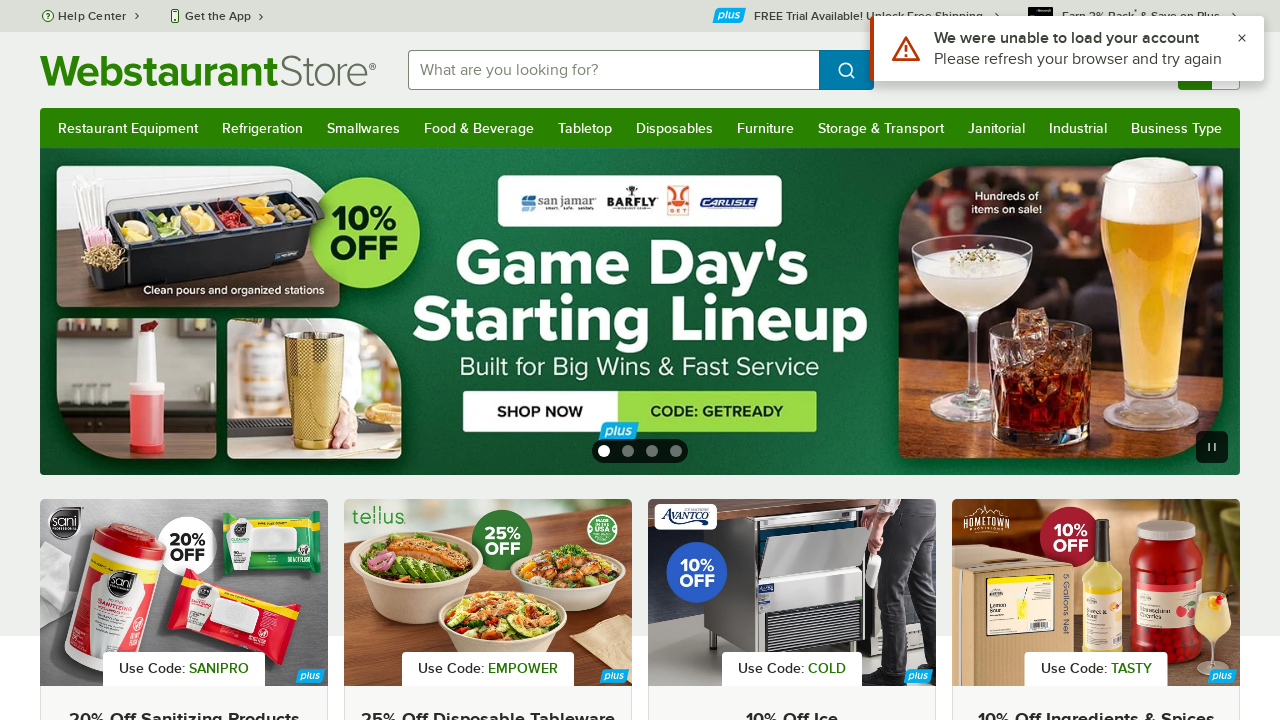

Page fully loaded - network idle state reached
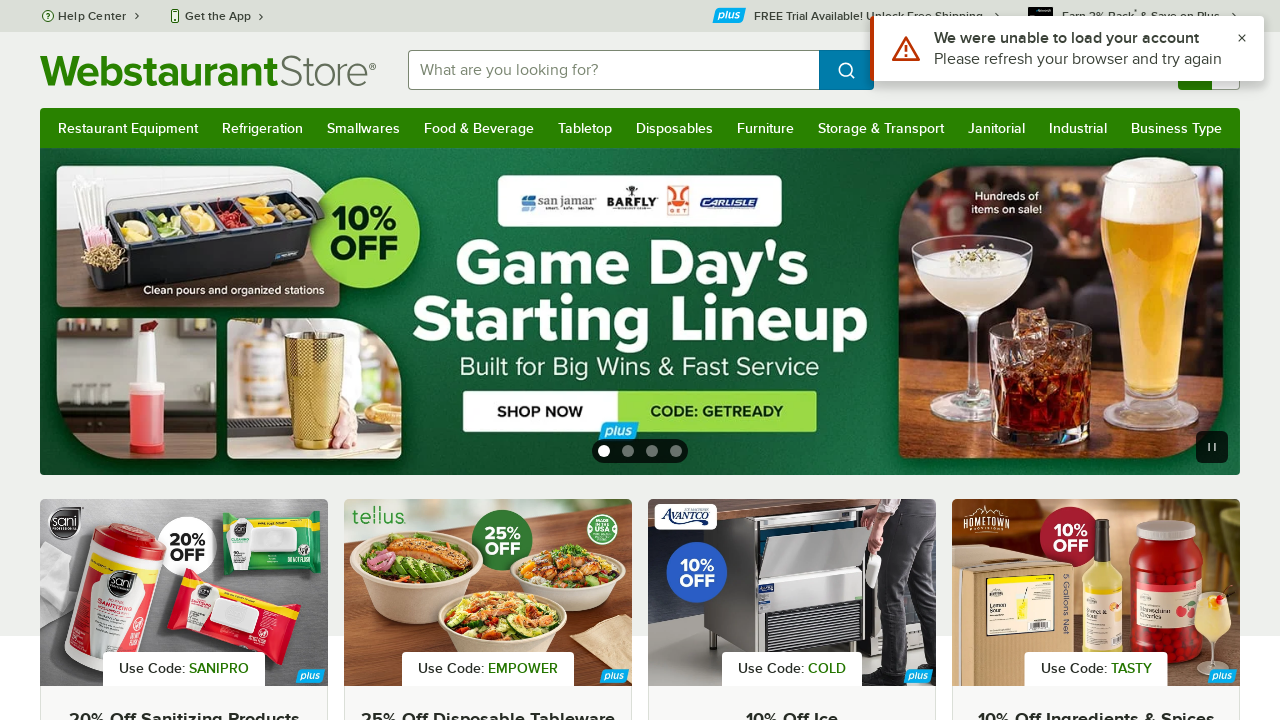

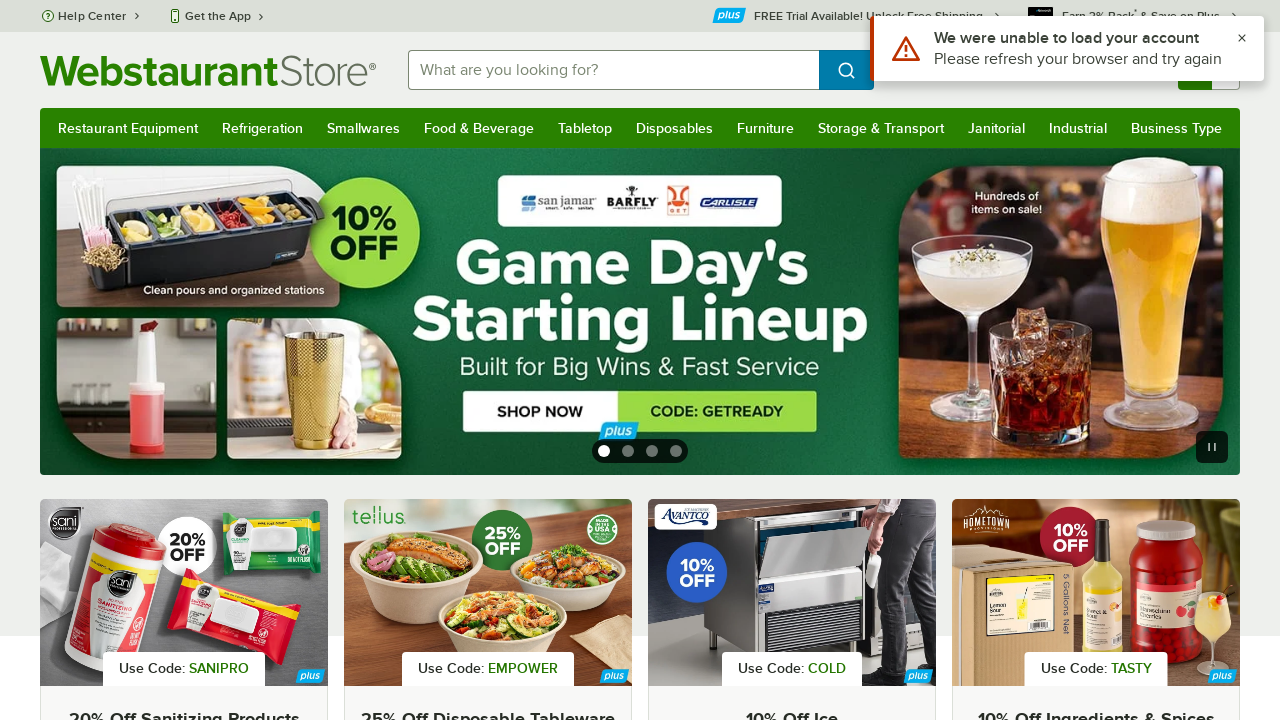